Tests registration form validation by entering mismatched confirmation email and verifying the error message

Starting URL: https://alada.vn/tai-khoan/dang-ky.html

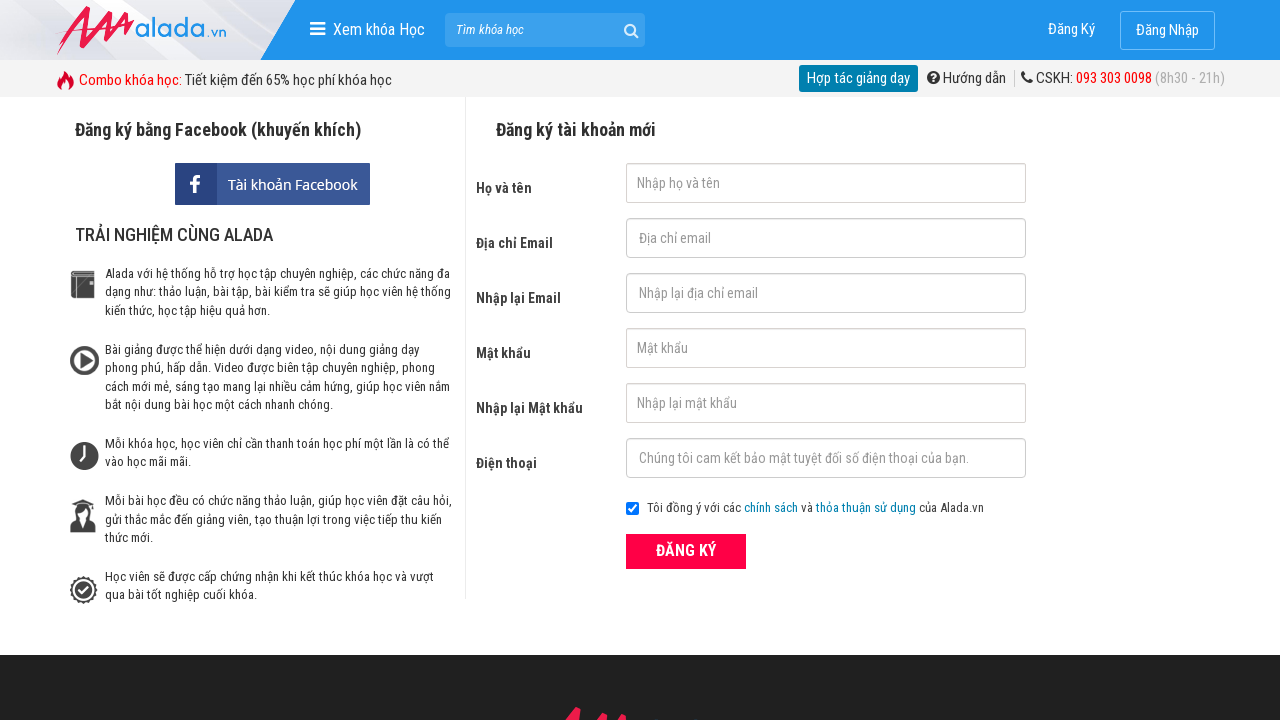

Filled first name field with 'Mỹ Linh' on #txtFirstname
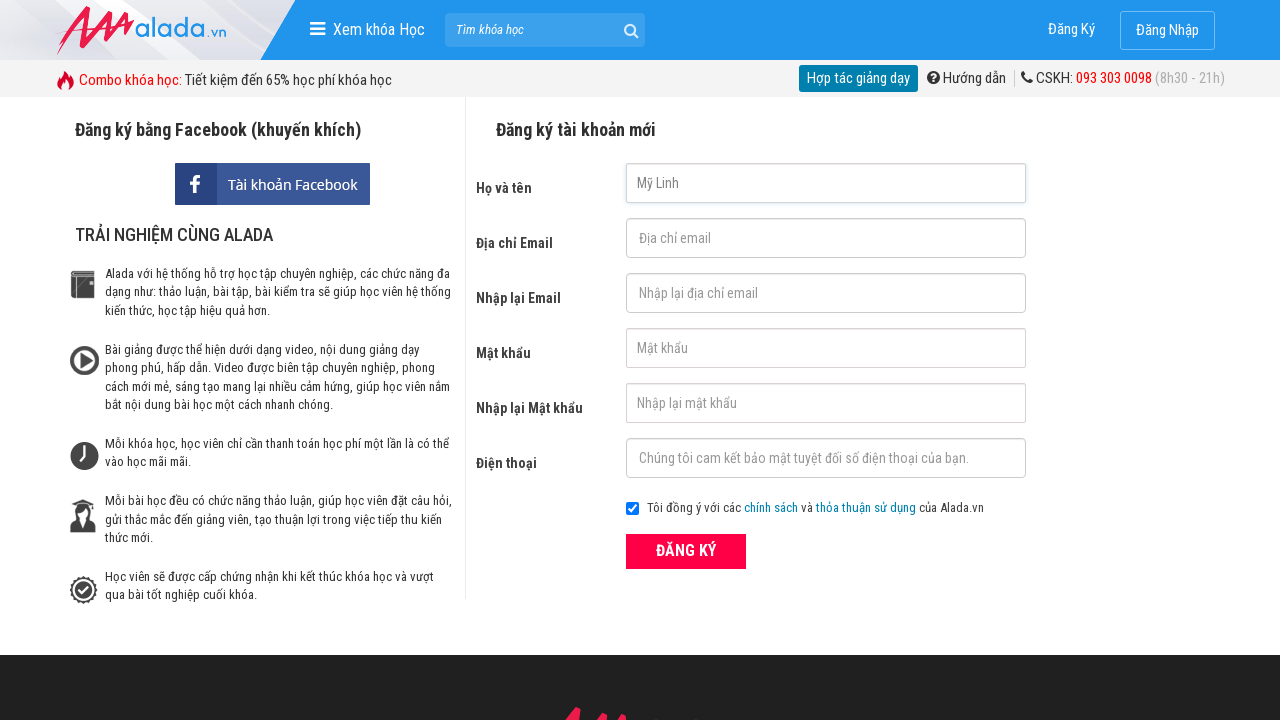

Filled email field with 'linh@gmail.com' on #txtEmail
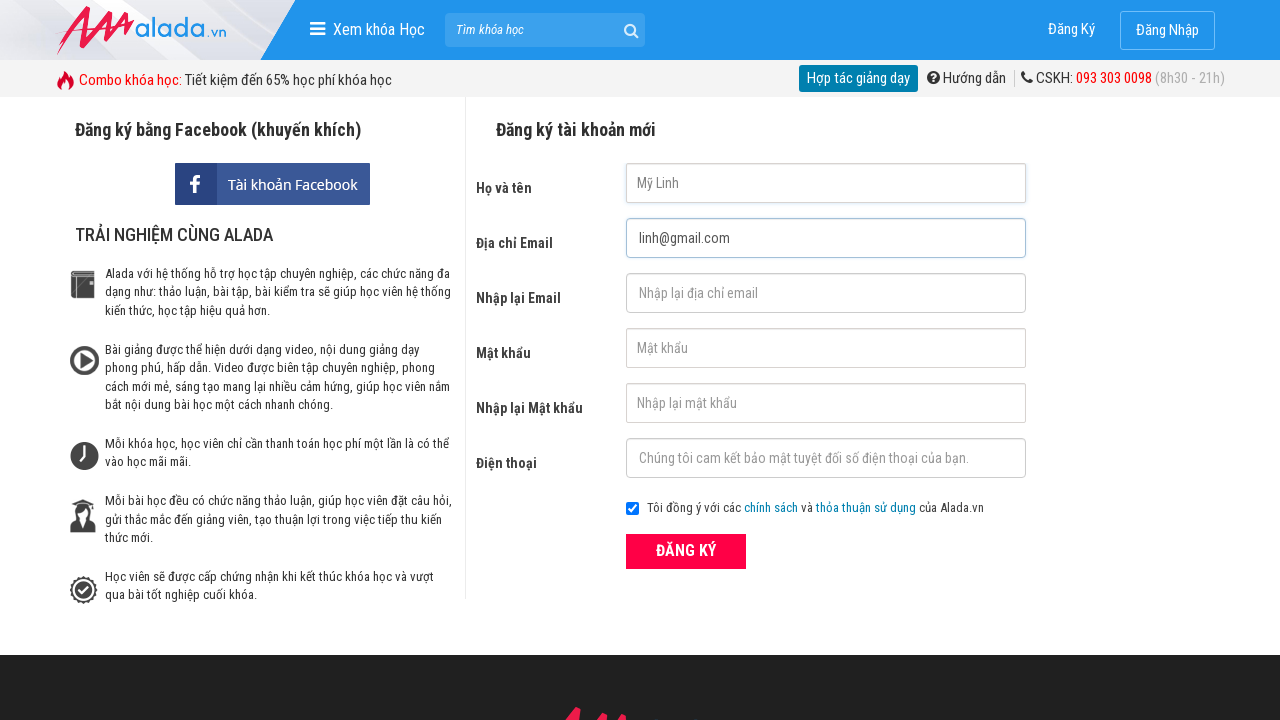

Filled confirm email field with mismatched email 'linhntm' on #txtCEmail
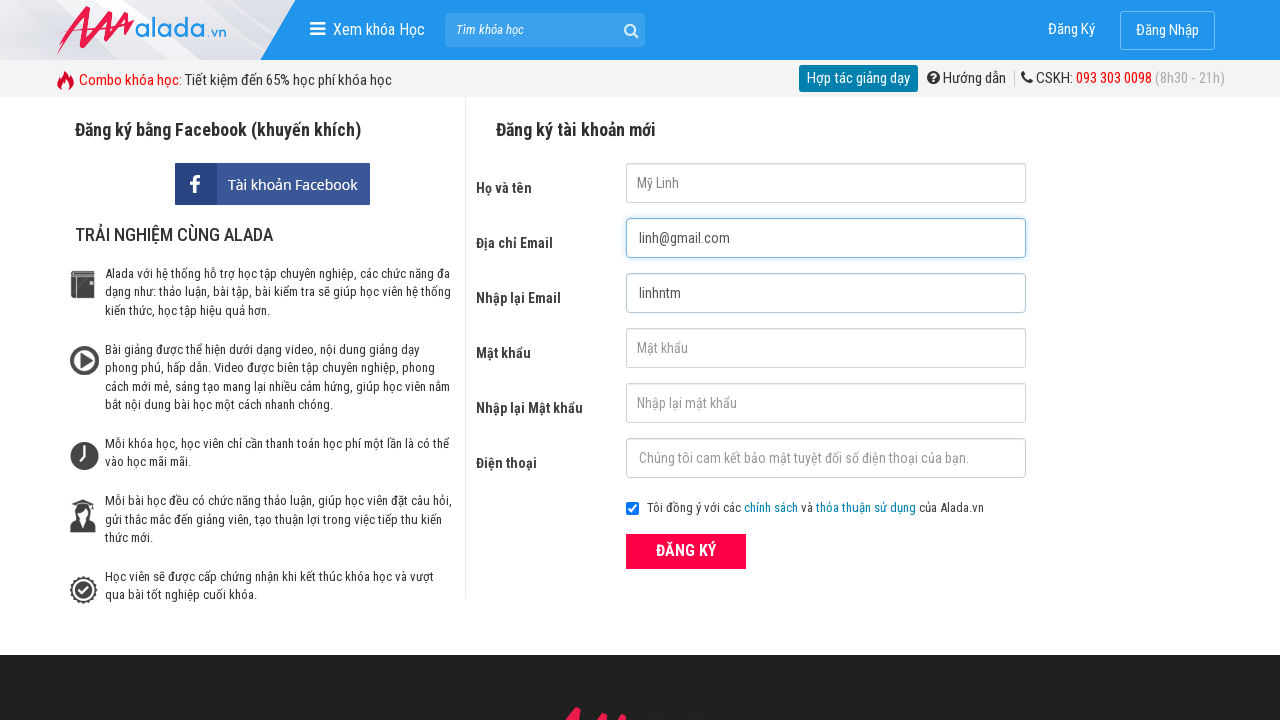

Filled password field with '123456' on #txtPassword
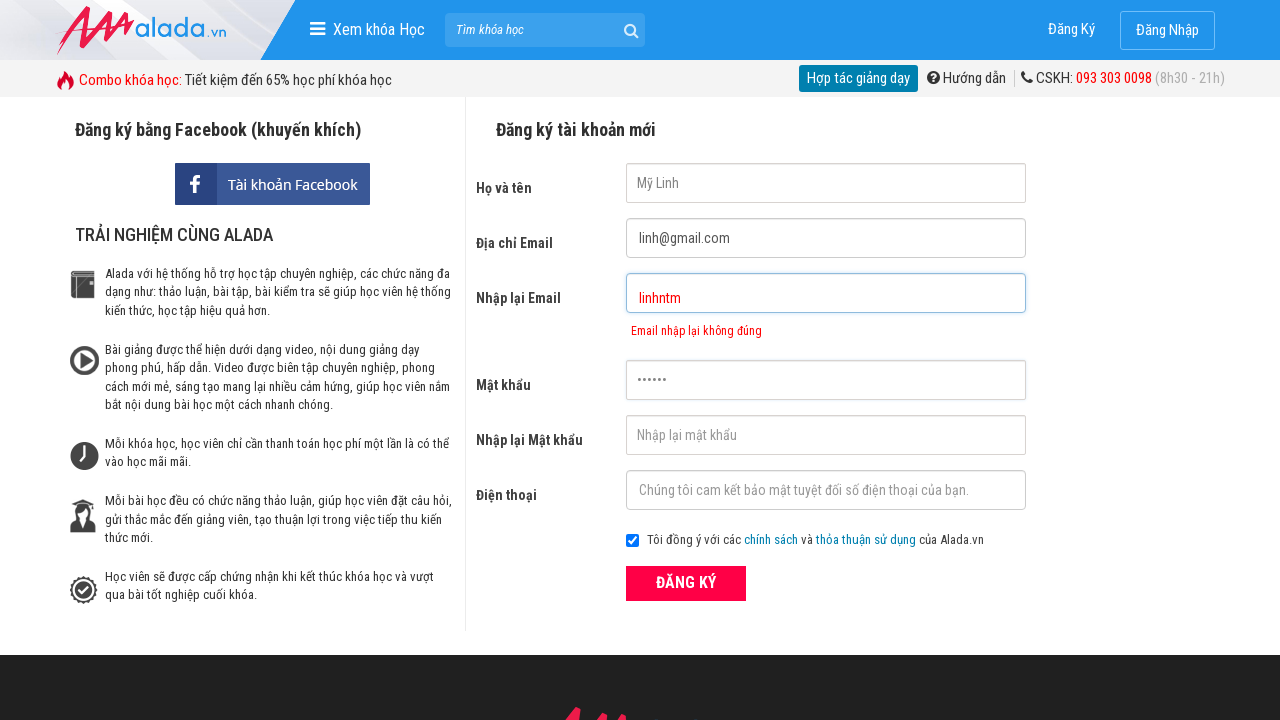

Filled confirm password field with '123456' on #txtCPassword
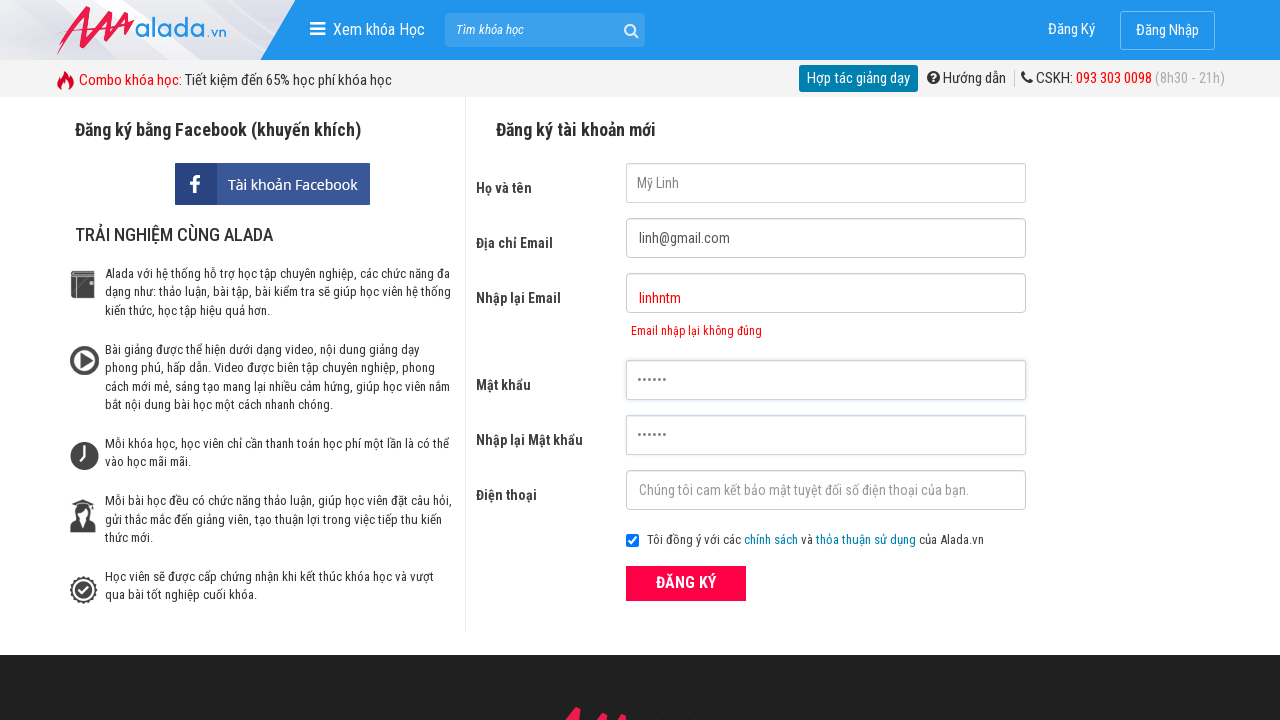

Filled phone field with '0121345678' on #txtPhone
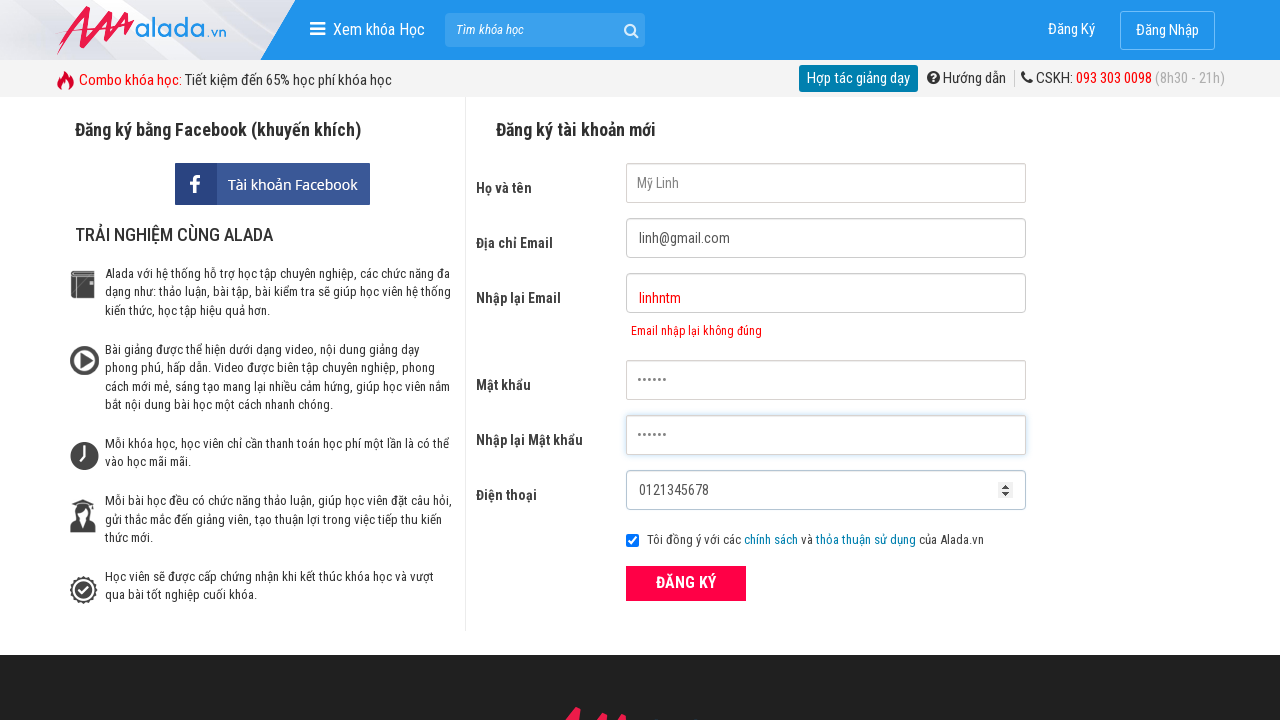

Clicked submit button to submit registration form at (686, 583) on xpath=//button[@type='submit']
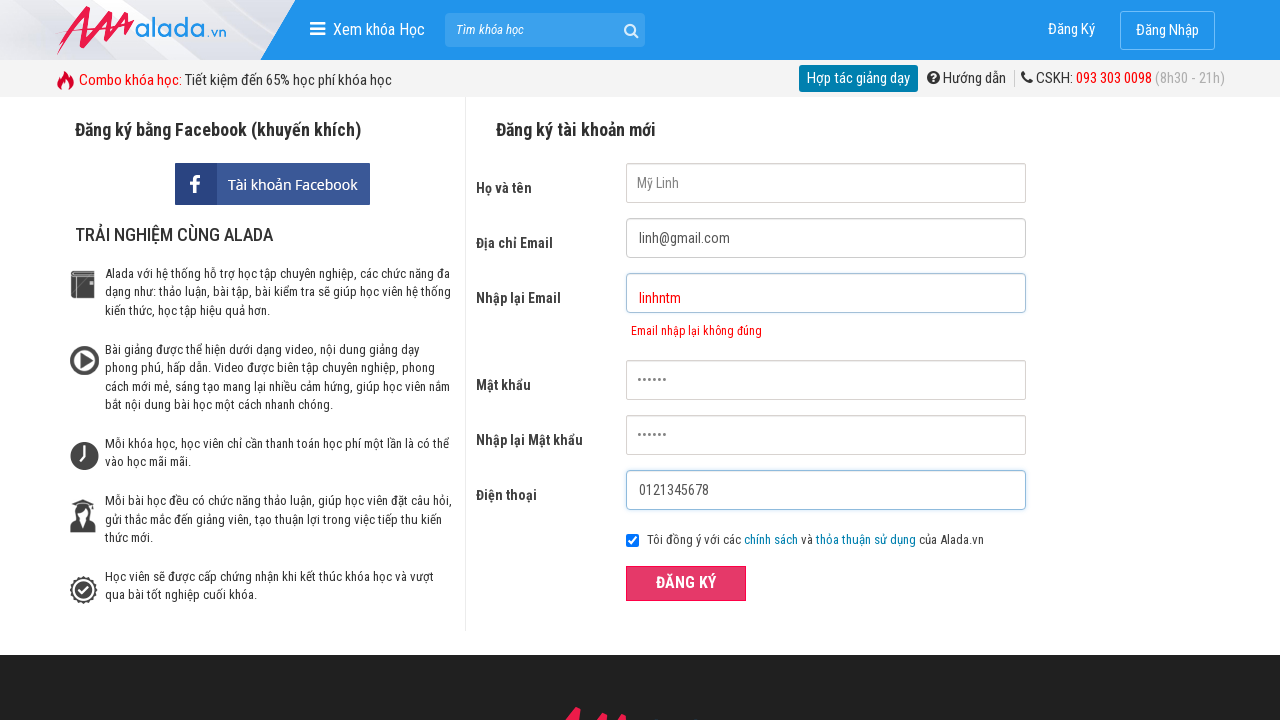

Confirmation email error message appeared
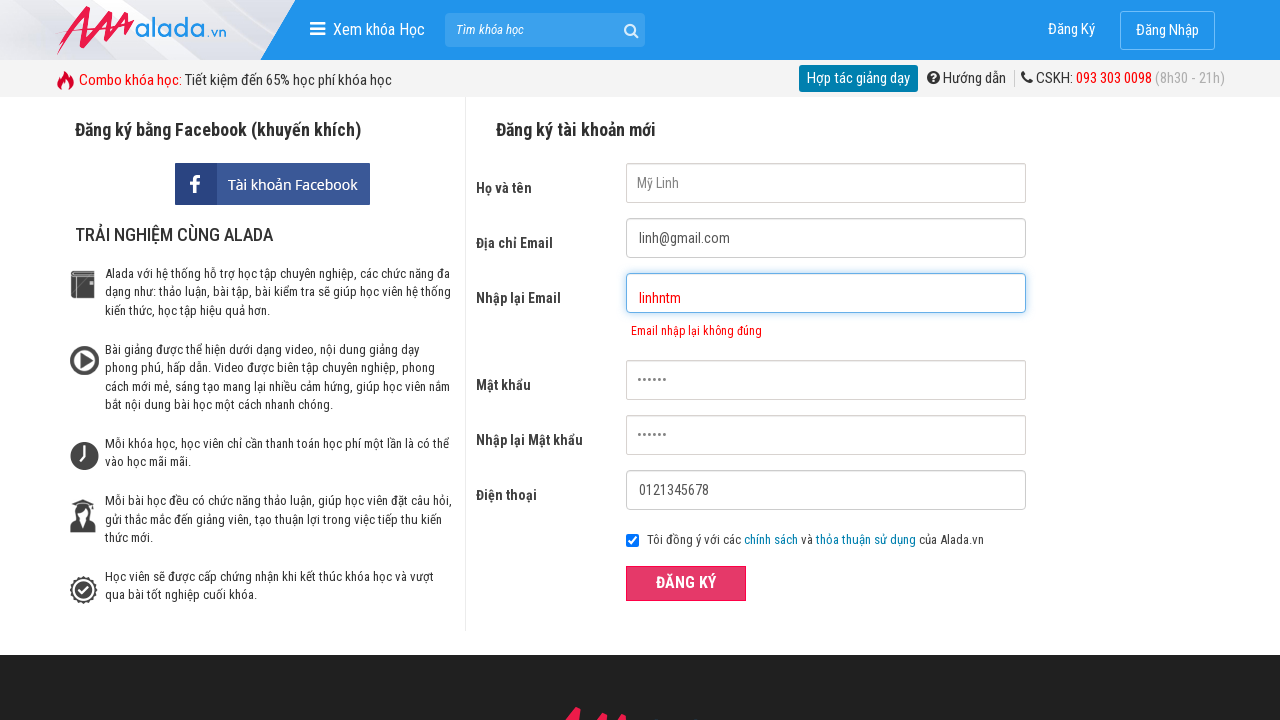

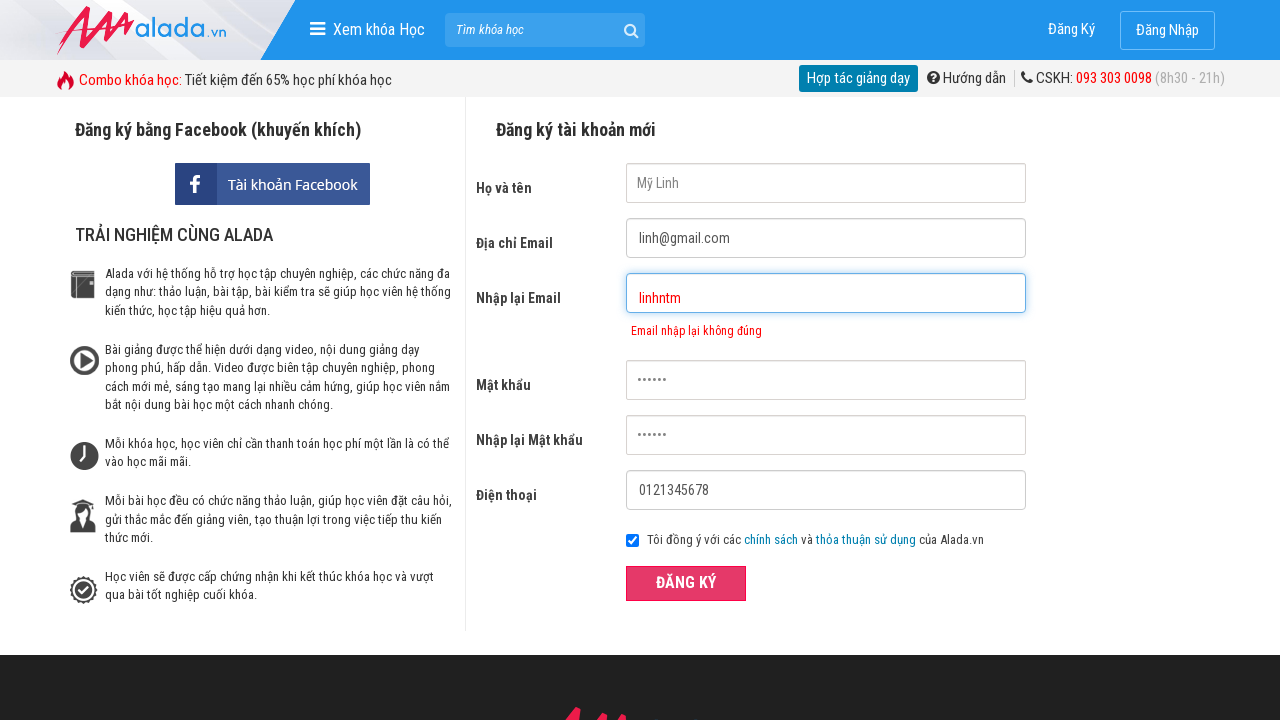